Tests dropdown selection by selecting an option using its index position

Starting URL: https://the-internet.herokuapp.com/dropdown

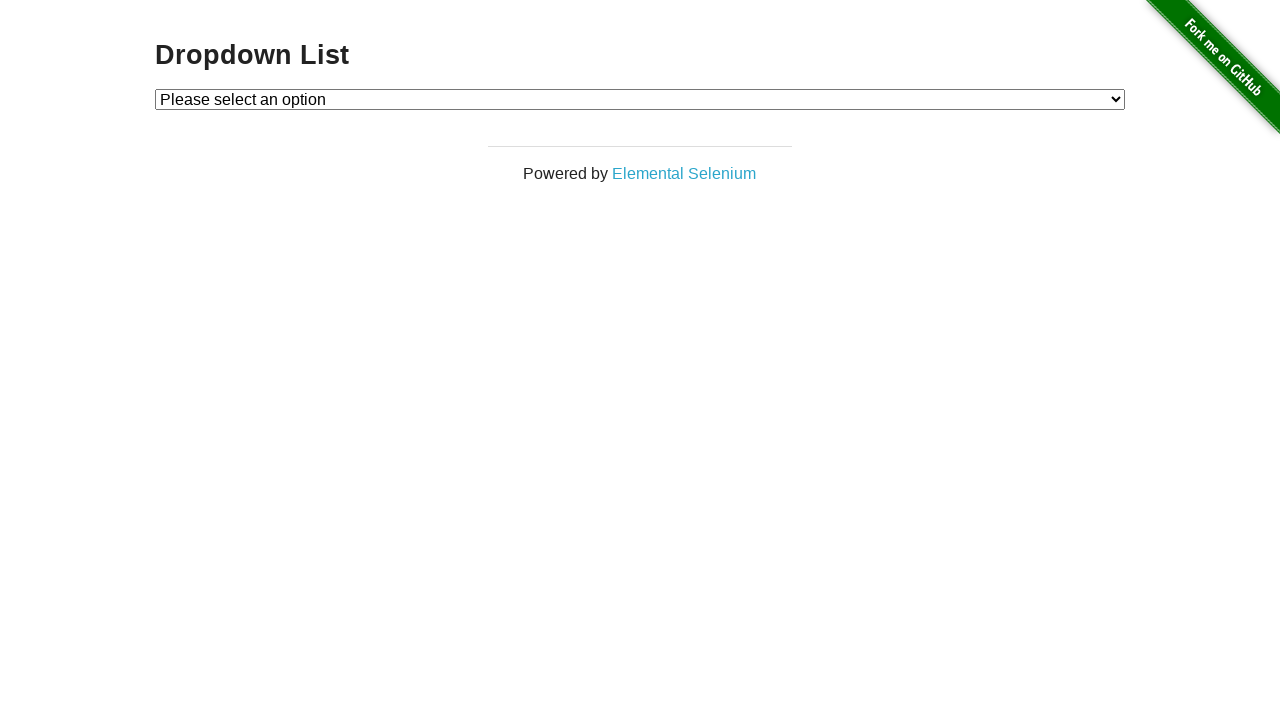

Navigated to dropdown test page
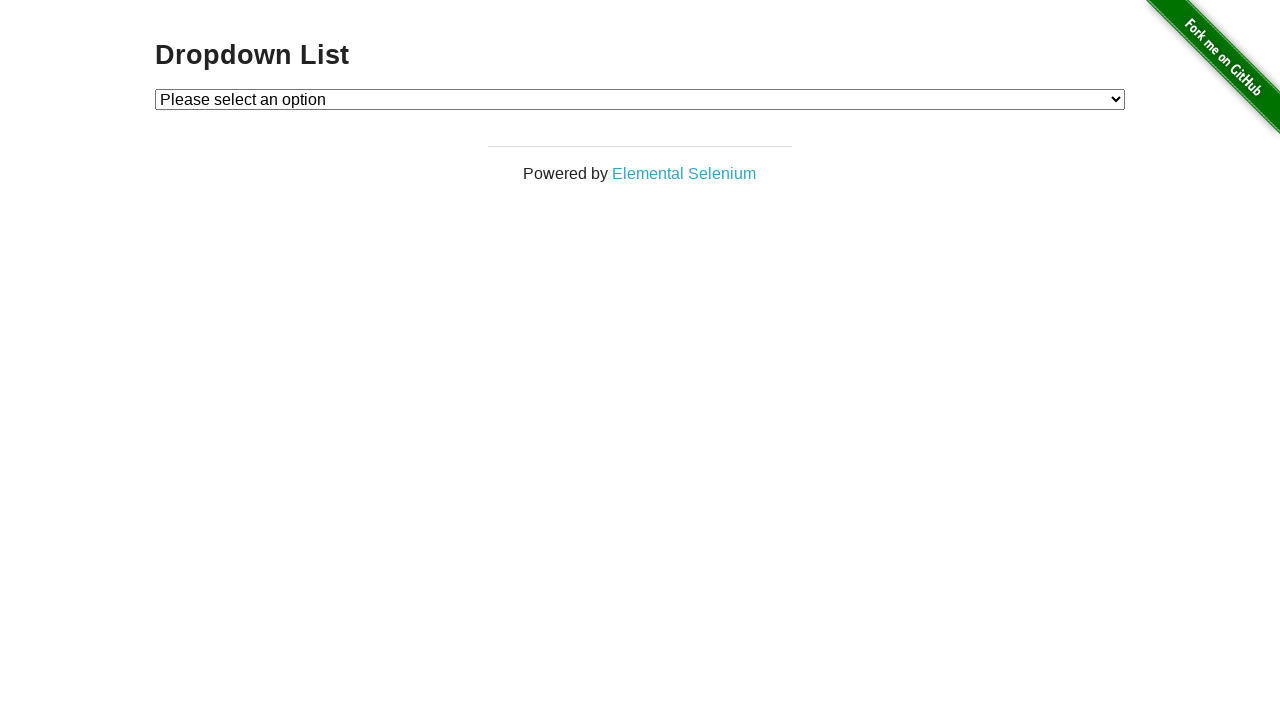

Located dropdown element
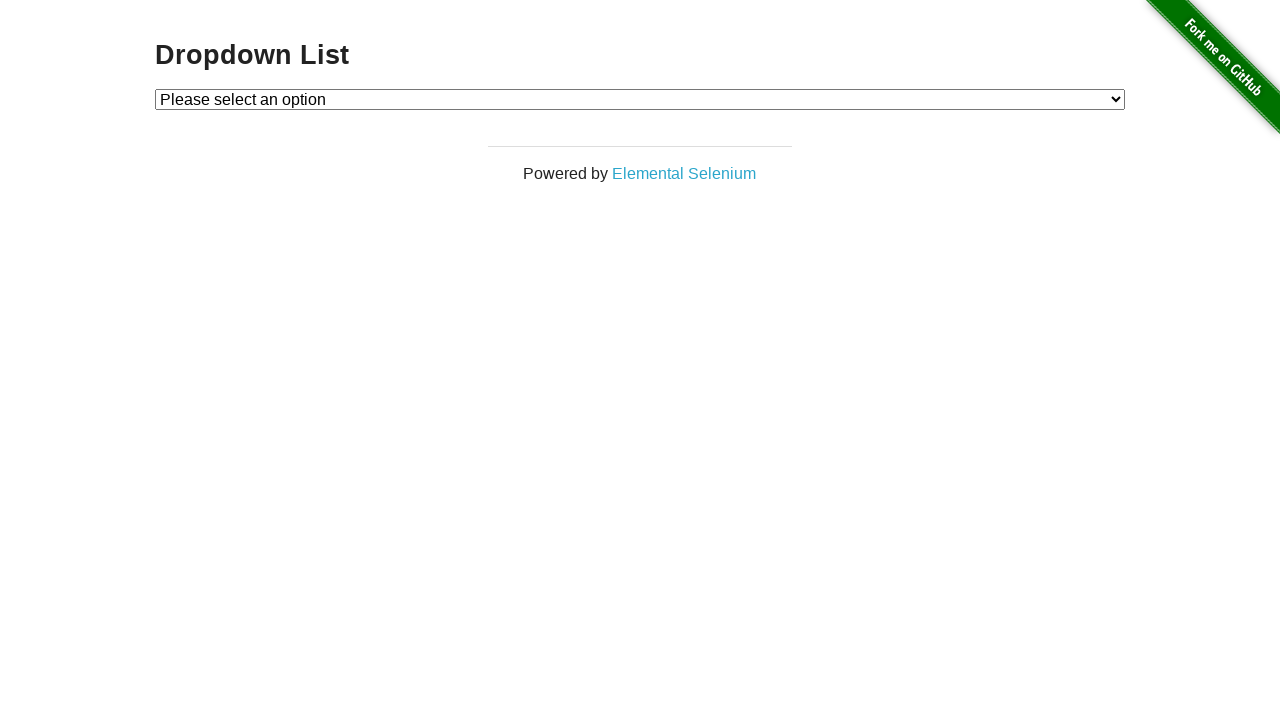

Selected option at index 1 from dropdown on #dropdown
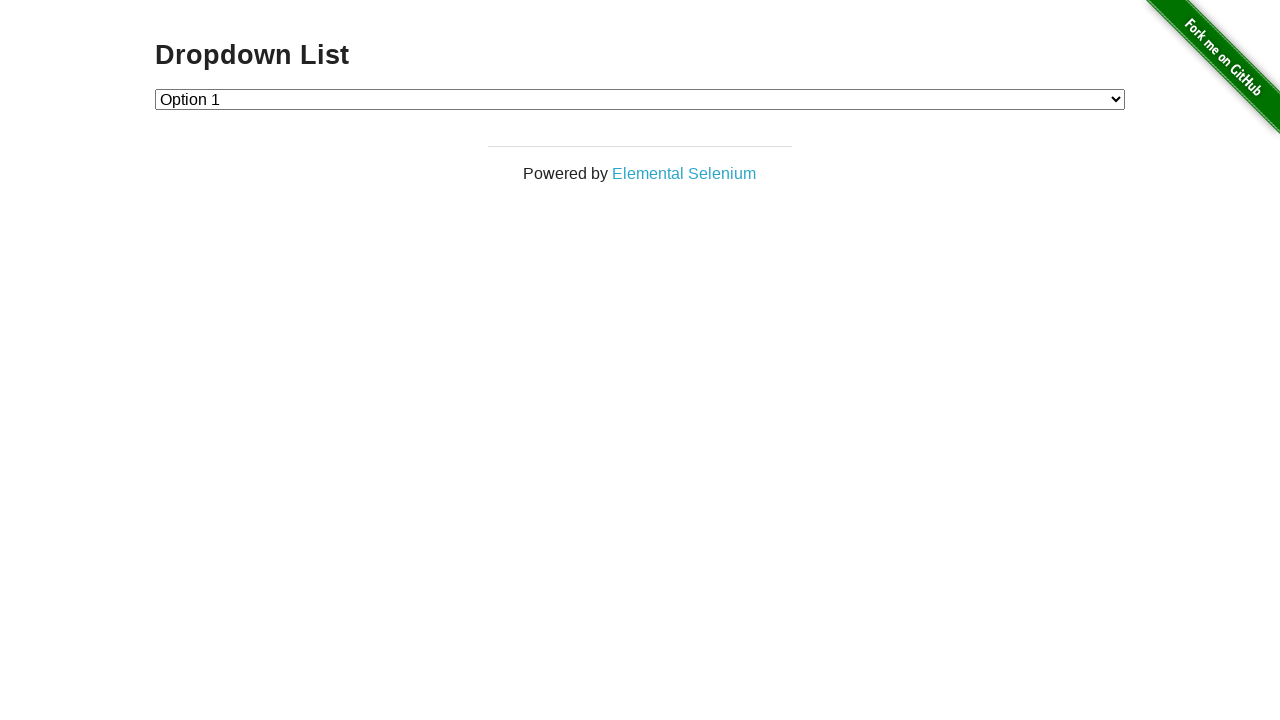

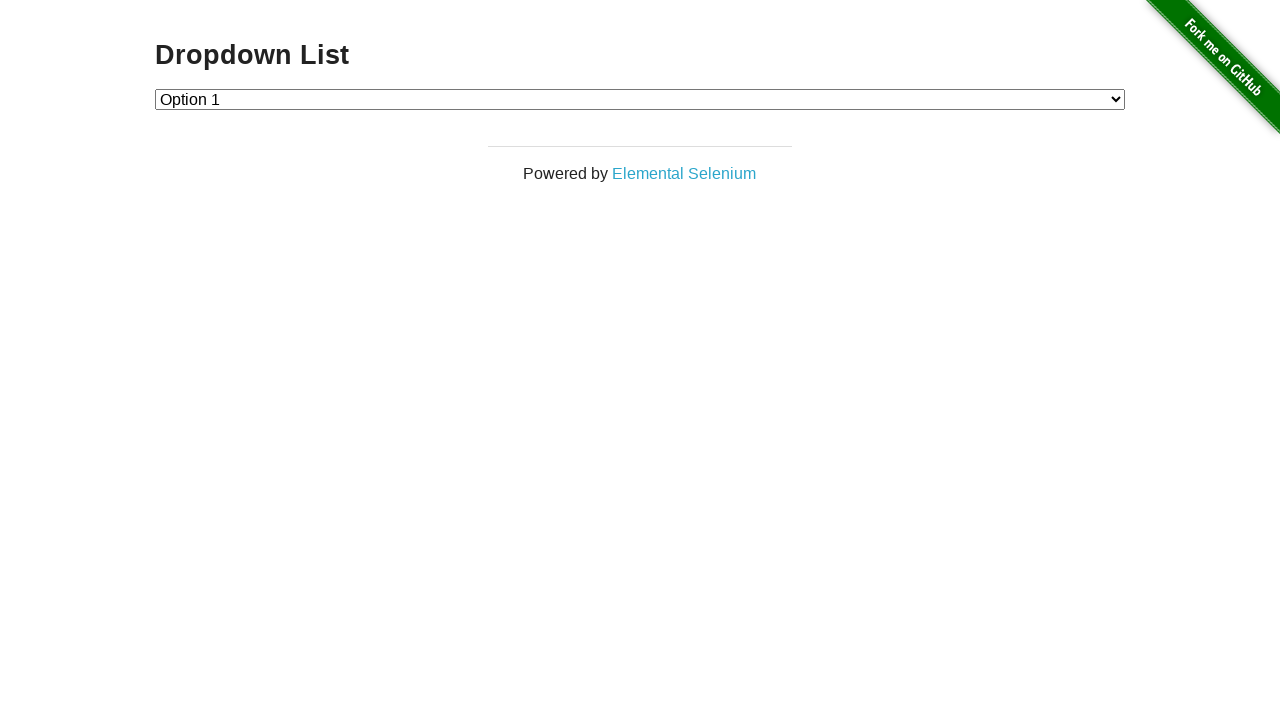